Tests Ctrl+click selection by clicking on items 1, 3, 5, and 7 while holding Control key to select them randomly

Starting URL: https://jqueryui.com/resources/demos/selectable/display-grid.html

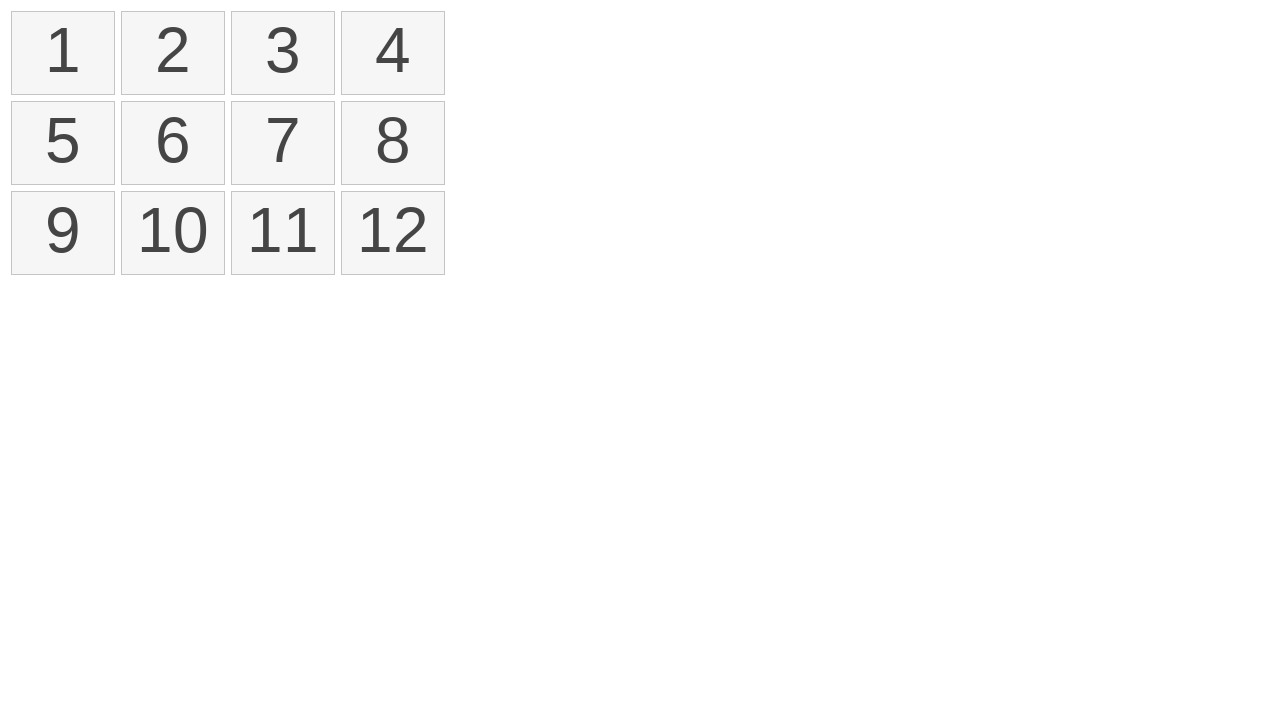

Located all selectable items in the grid
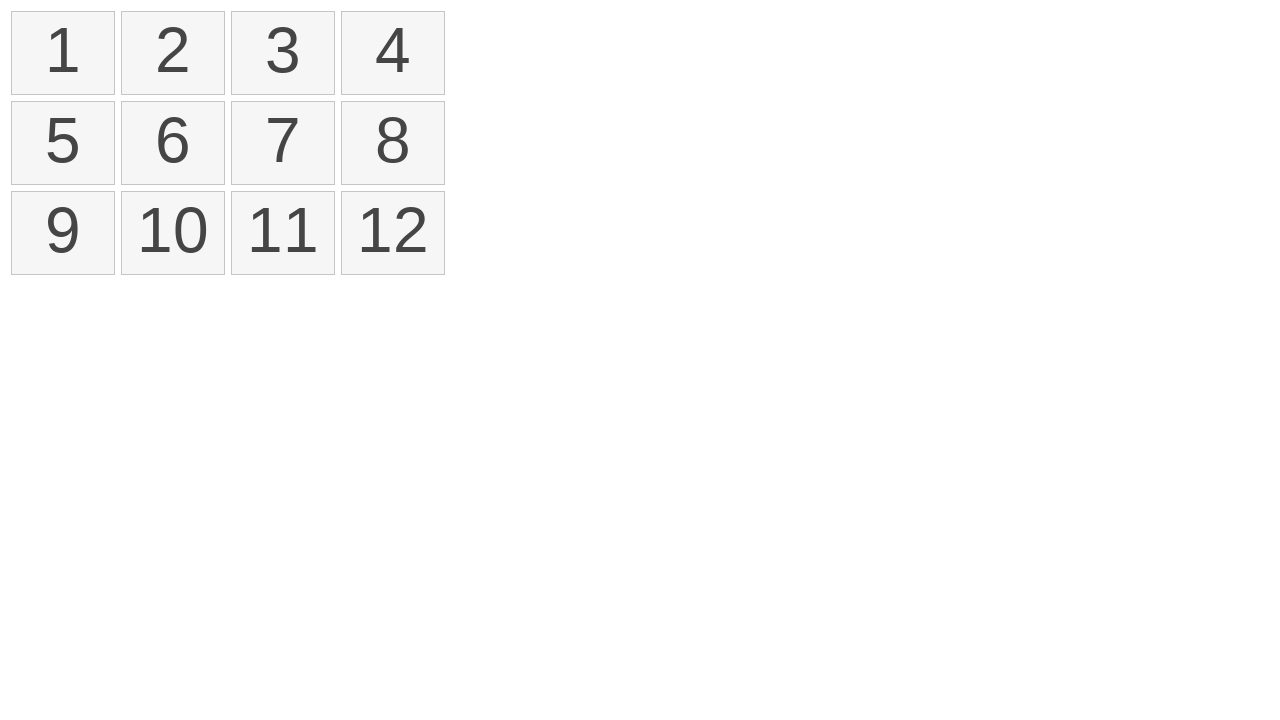

Pressed Control key down to enable multi-select mode
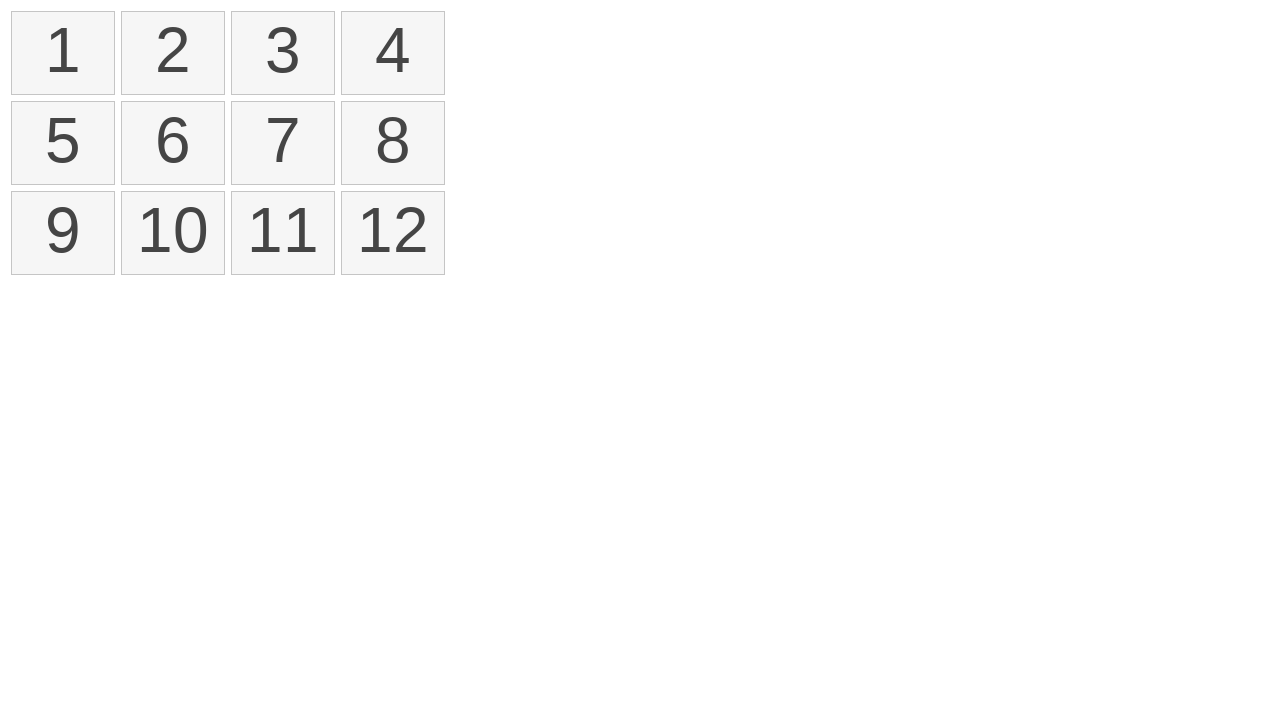

Ctrl+clicked on item 1 to select it at (63, 53) on xpath=//ol[@id='selectable']/li >> nth=0
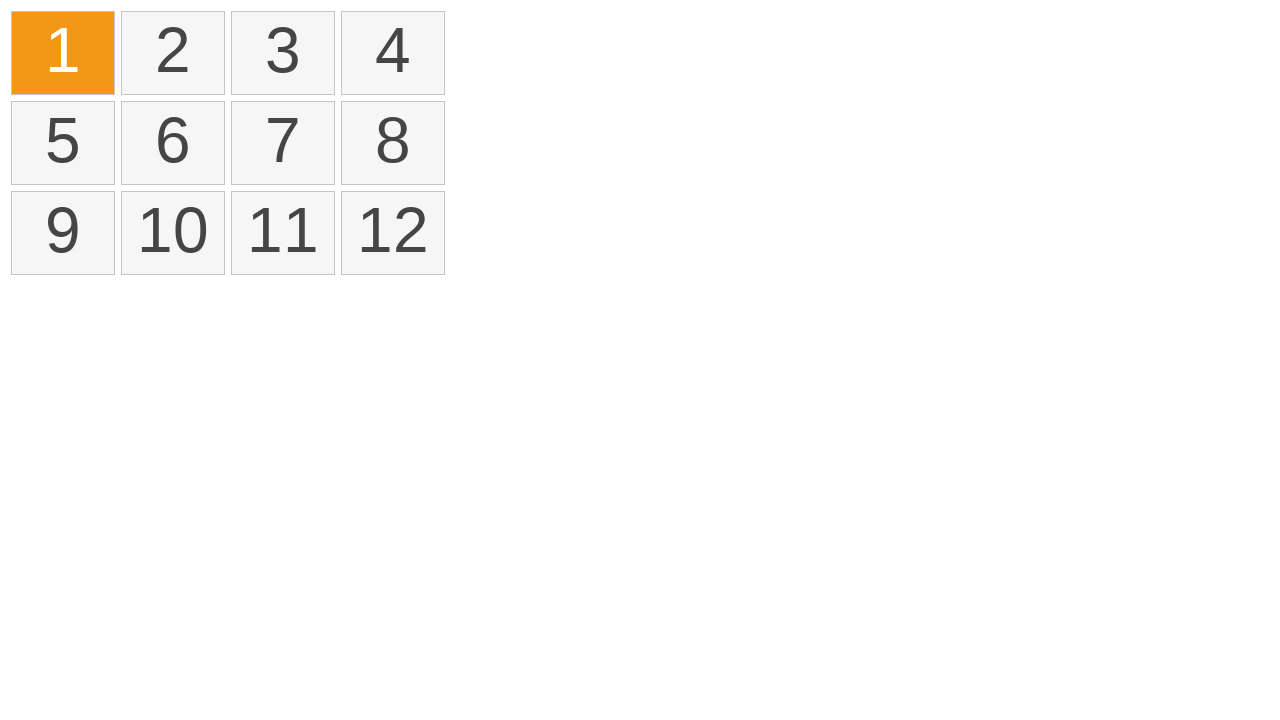

Ctrl+clicked on item 3 to select it at (283, 53) on xpath=//ol[@id='selectable']/li >> nth=2
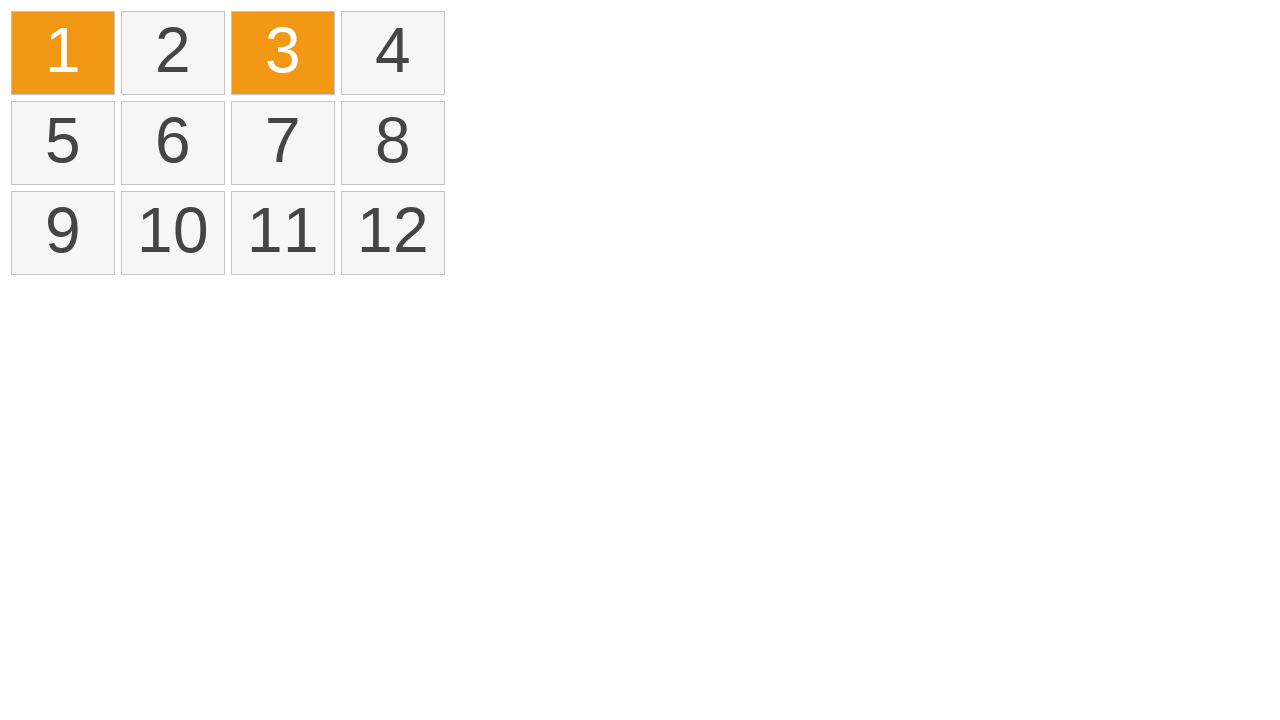

Ctrl+clicked on item 5 to select it at (63, 143) on xpath=//ol[@id='selectable']/li >> nth=4
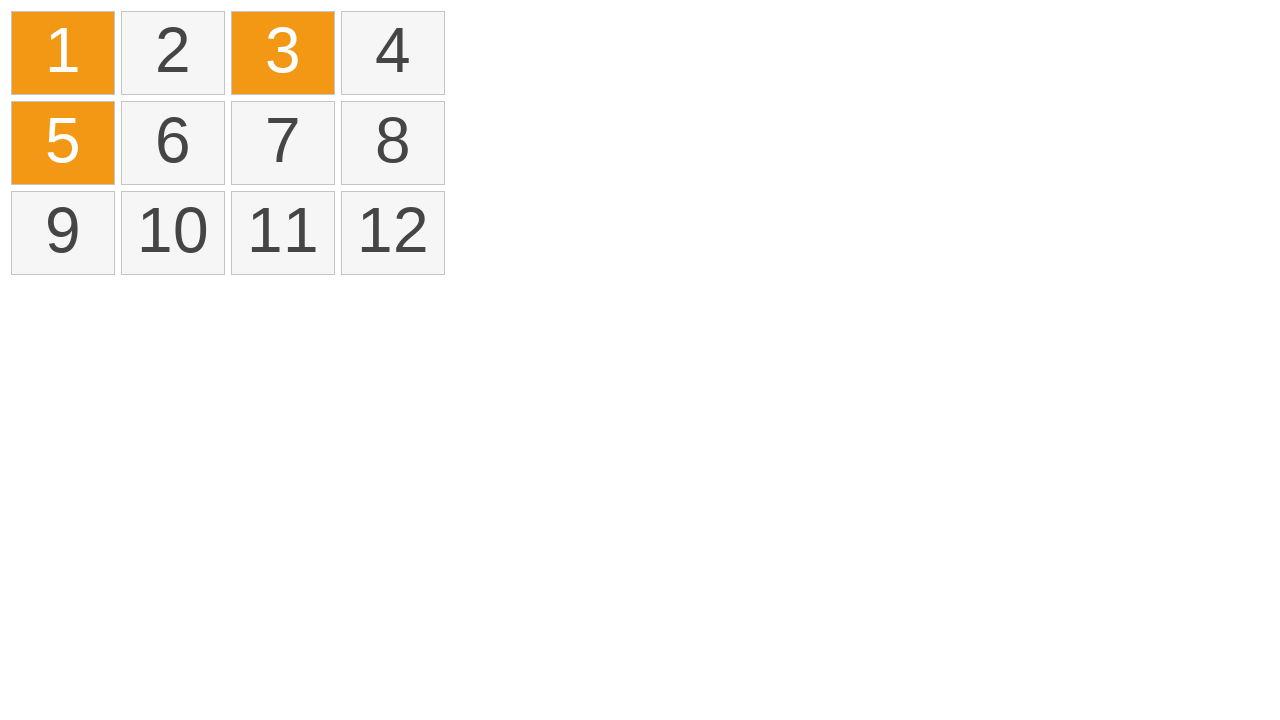

Ctrl+clicked on item 7 to select it at (283, 143) on xpath=//ol[@id='selectable']/li >> nth=6
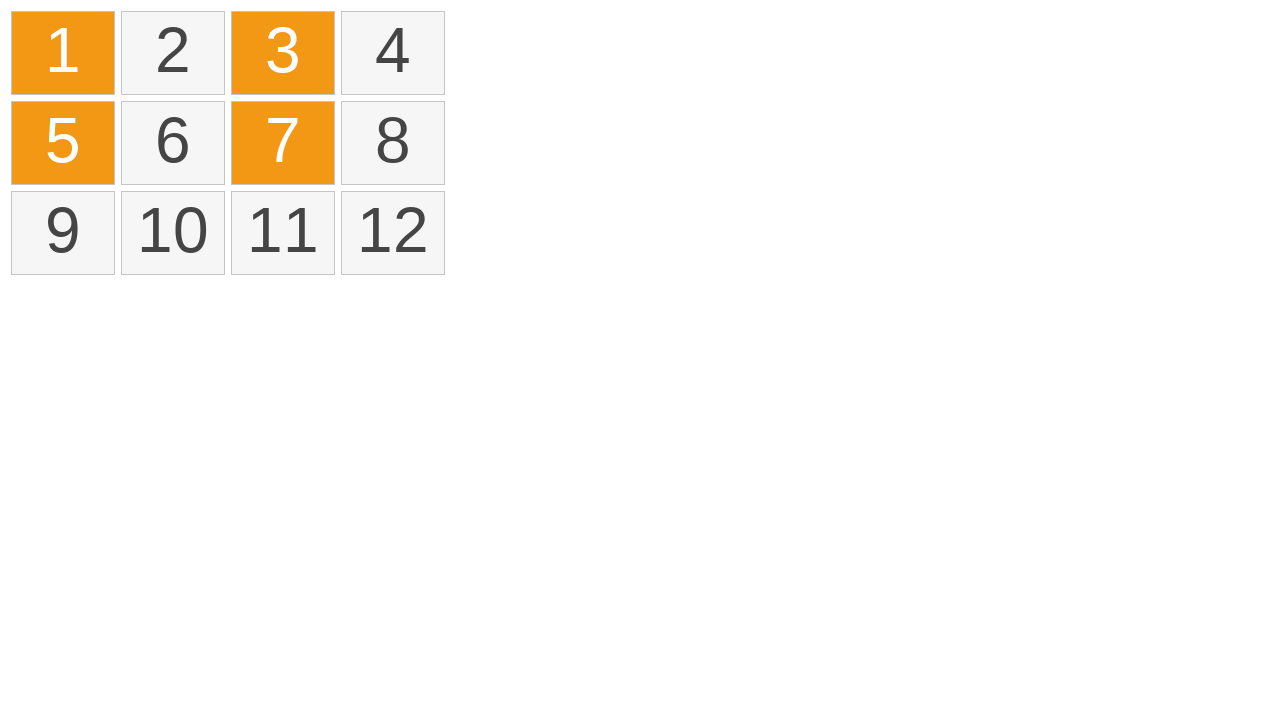

Released Control key to exit multi-select mode
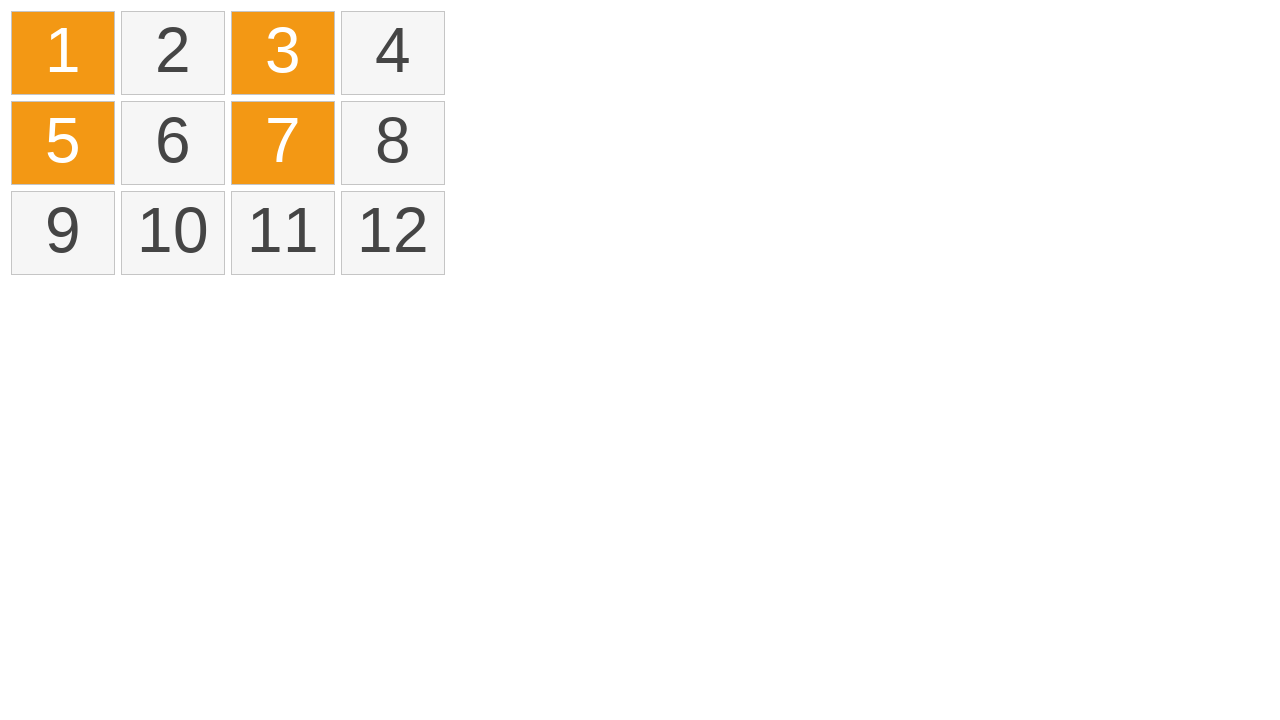

Verified that selected items are marked with ui-selected class
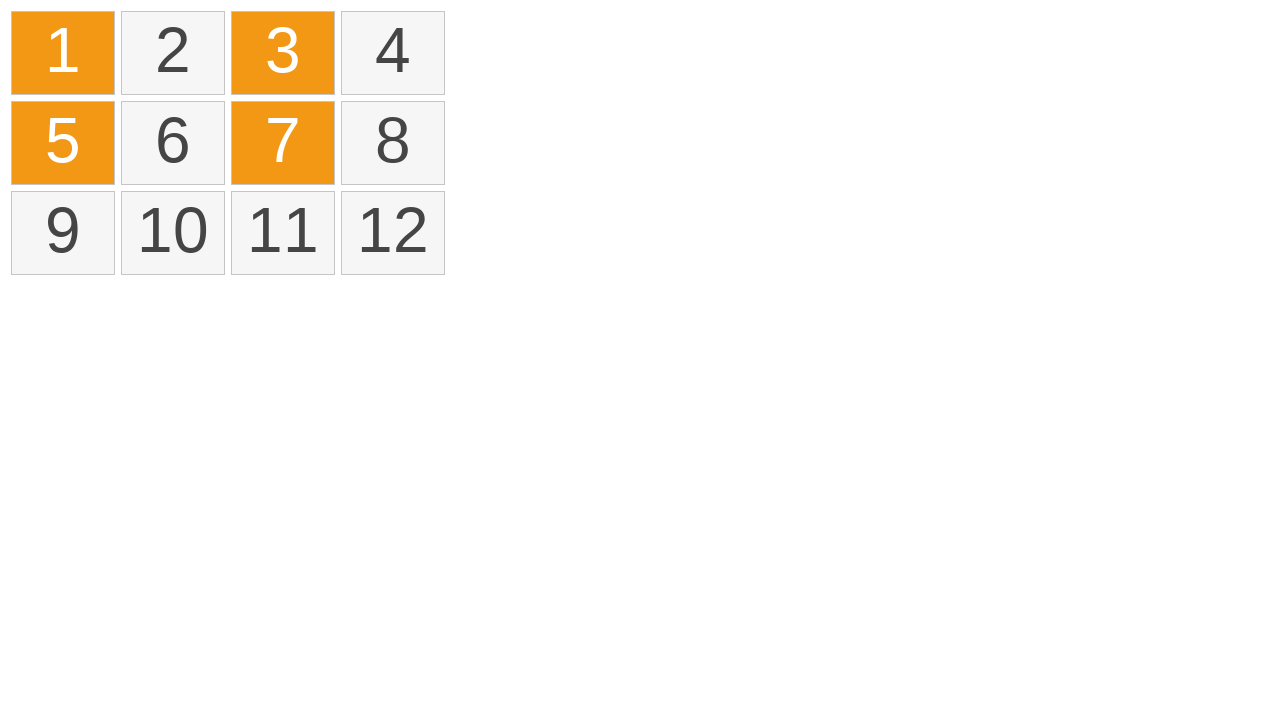

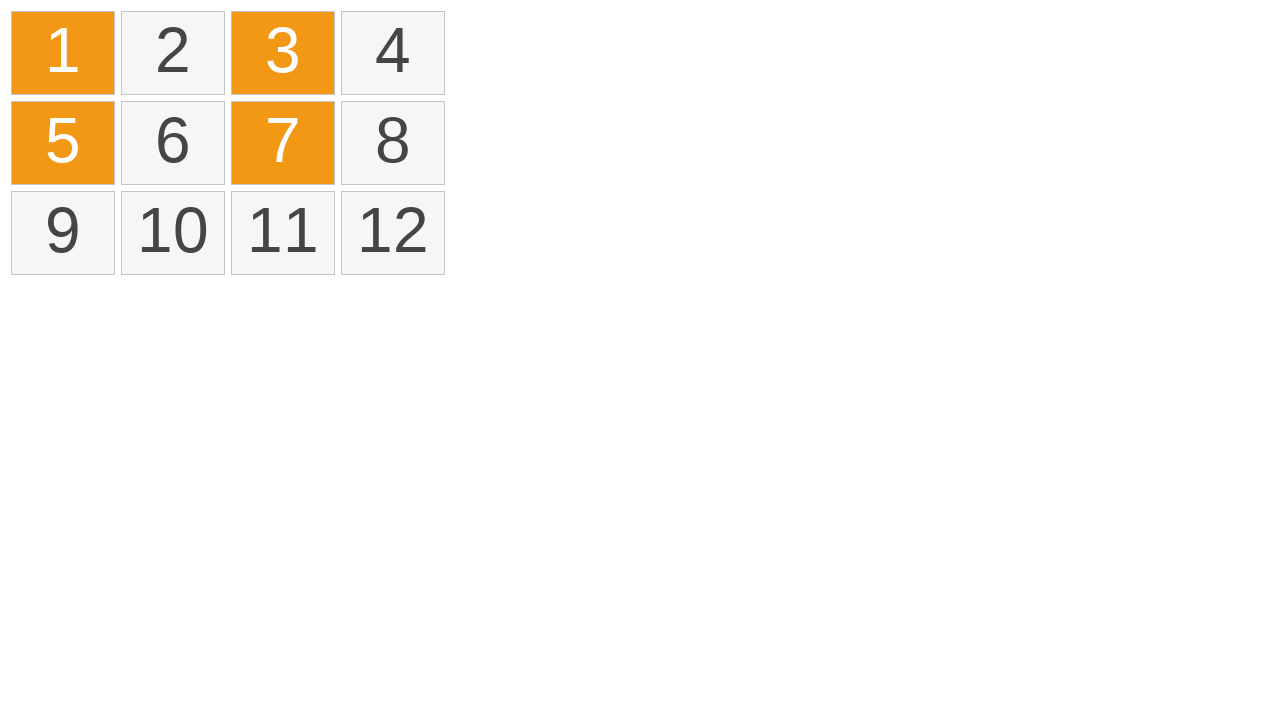